Navigates to a sample testing site and scrolls down the page by 1000 pixels

Starting URL: https://artoftesting.com/sampleSiteForSelenium

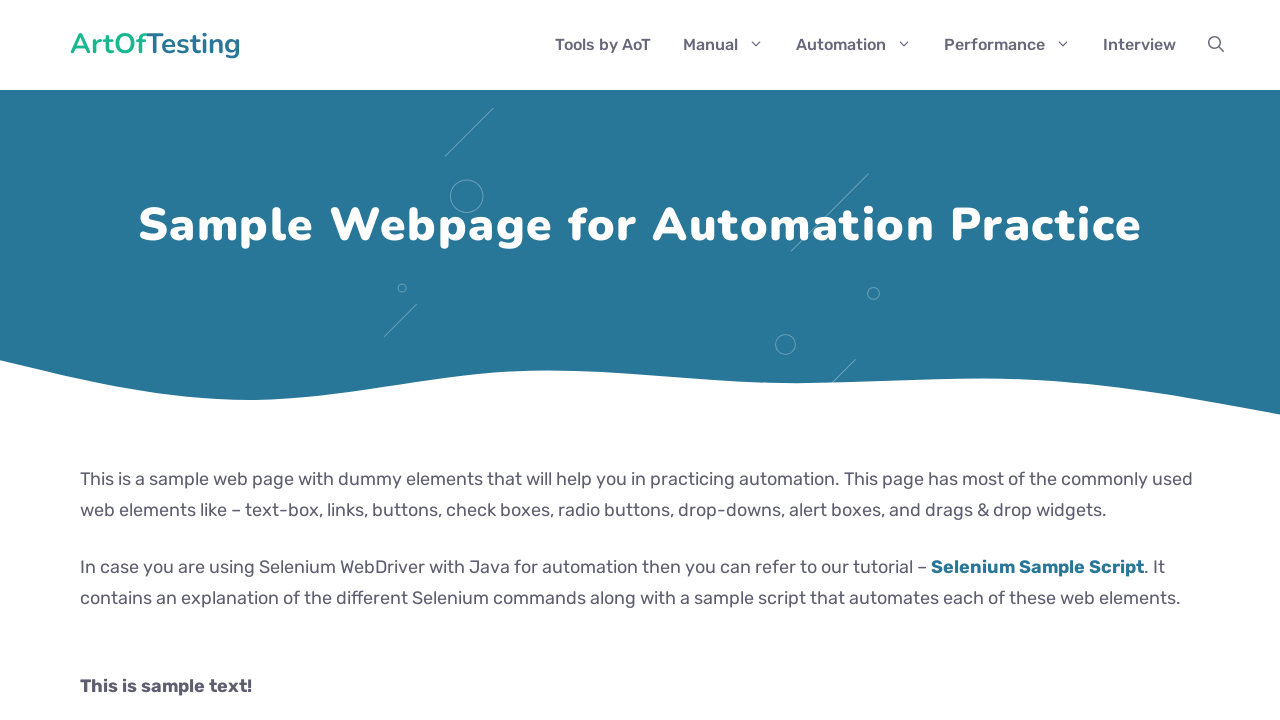

Navigated to sample testing site
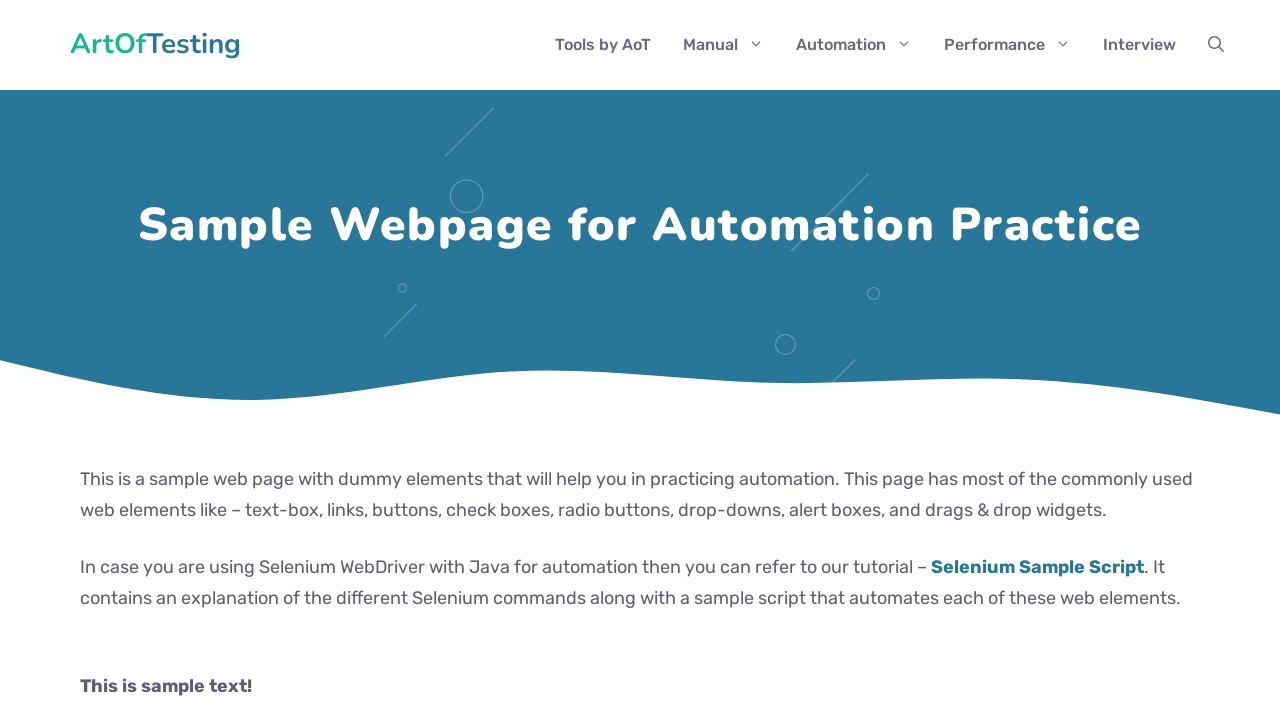

Scrolled down the page by 1000 pixels
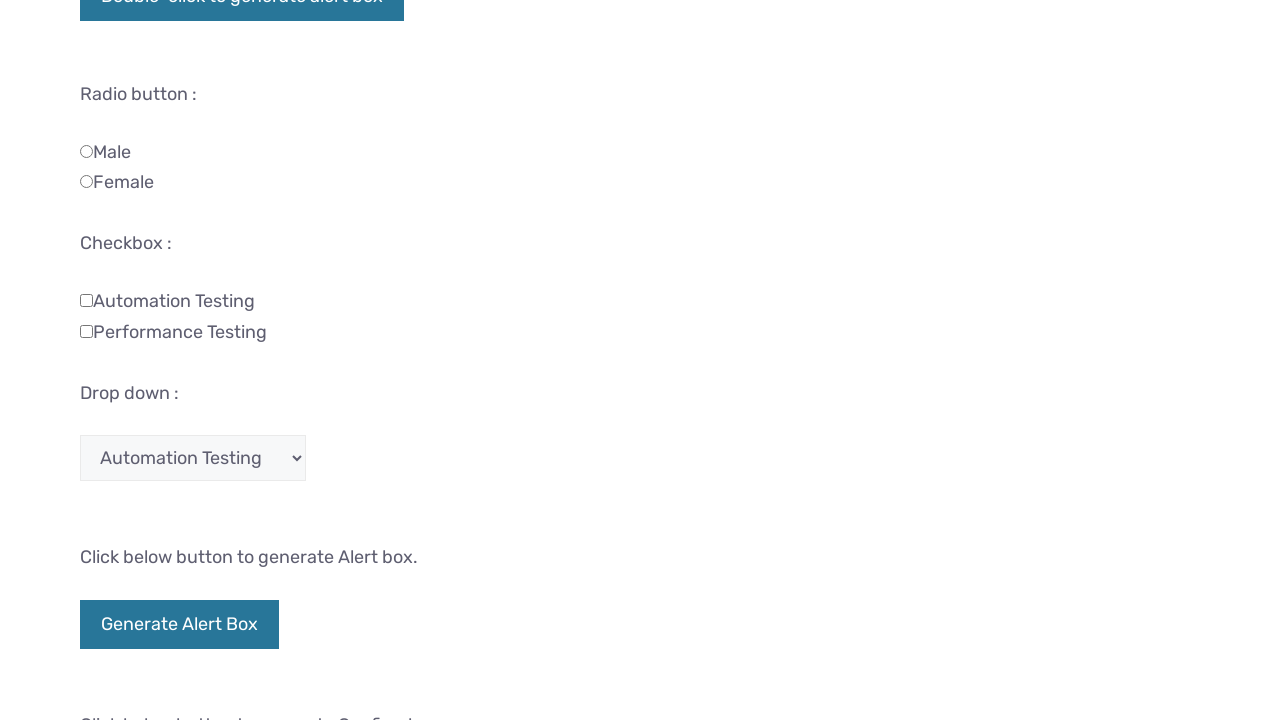

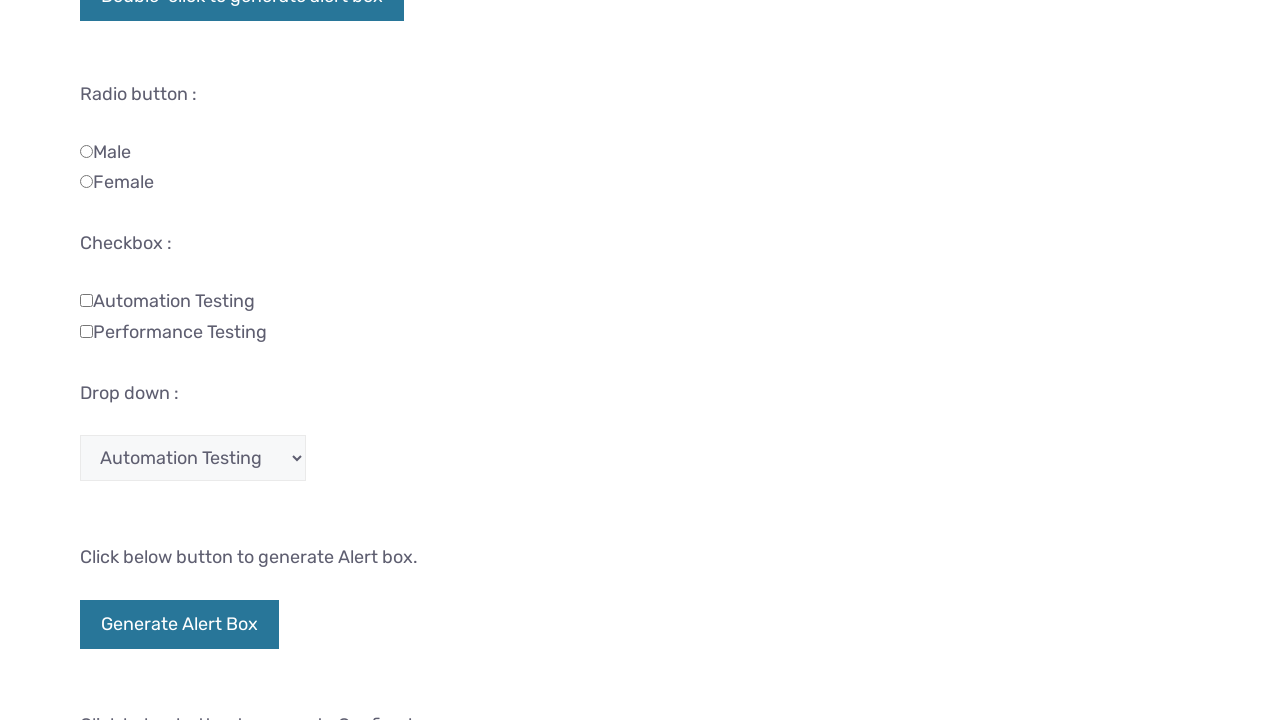